Tests that the "Clear completed" button displays correctly when items are completed.

Starting URL: https://demo.playwright.dev/todomvc/#/

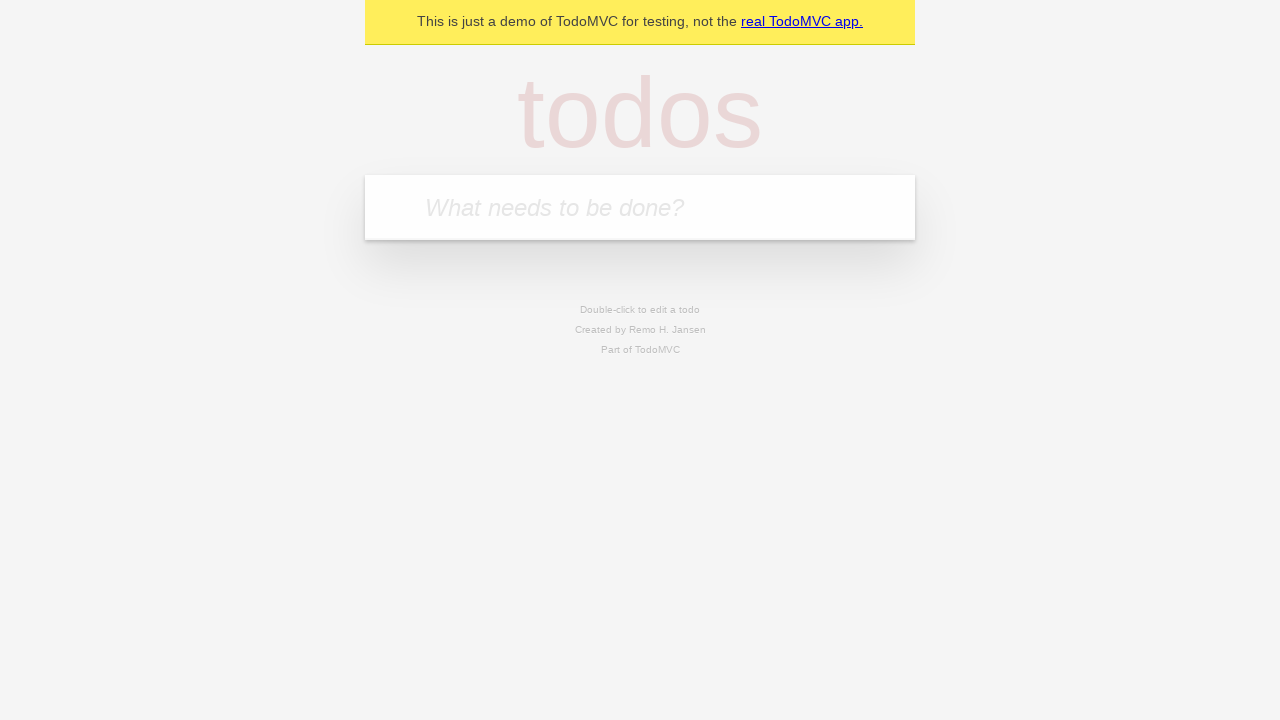

Filled todo input with 'buy some cheese' on internal:attr=[placeholder="What needs to be done?"i]
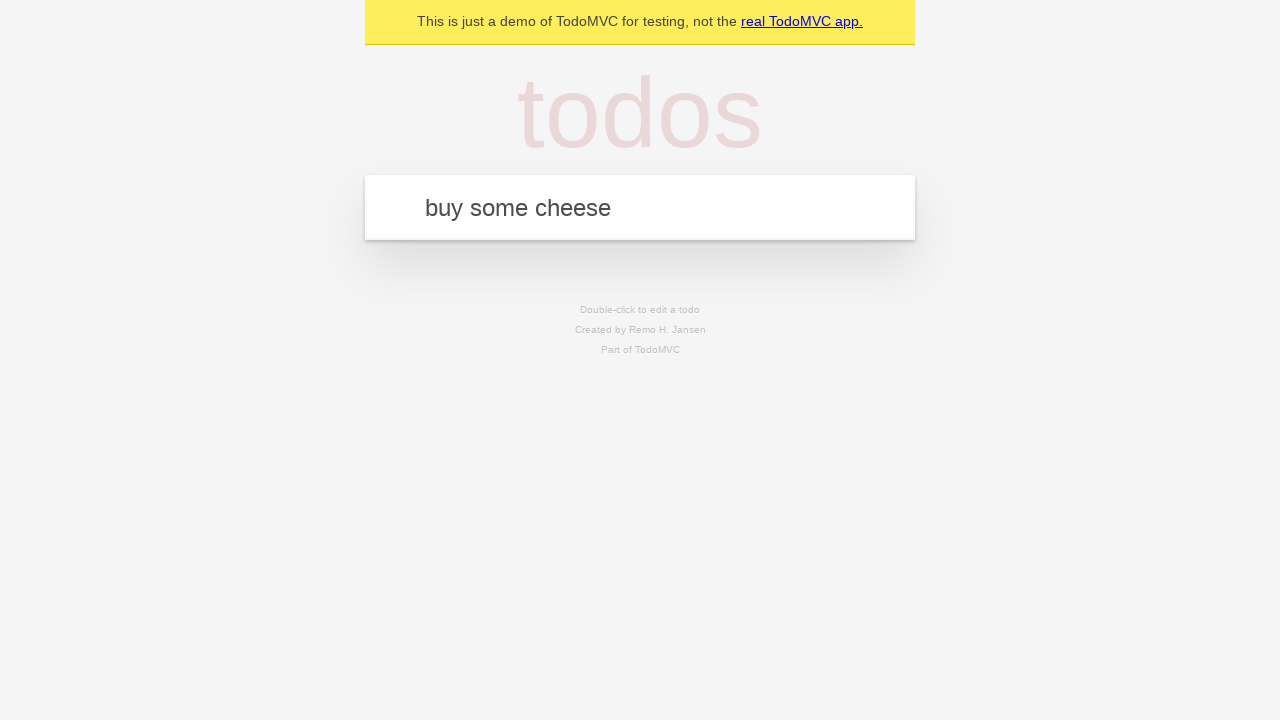

Pressed Enter to add first todo on internal:attr=[placeholder="What needs to be done?"i]
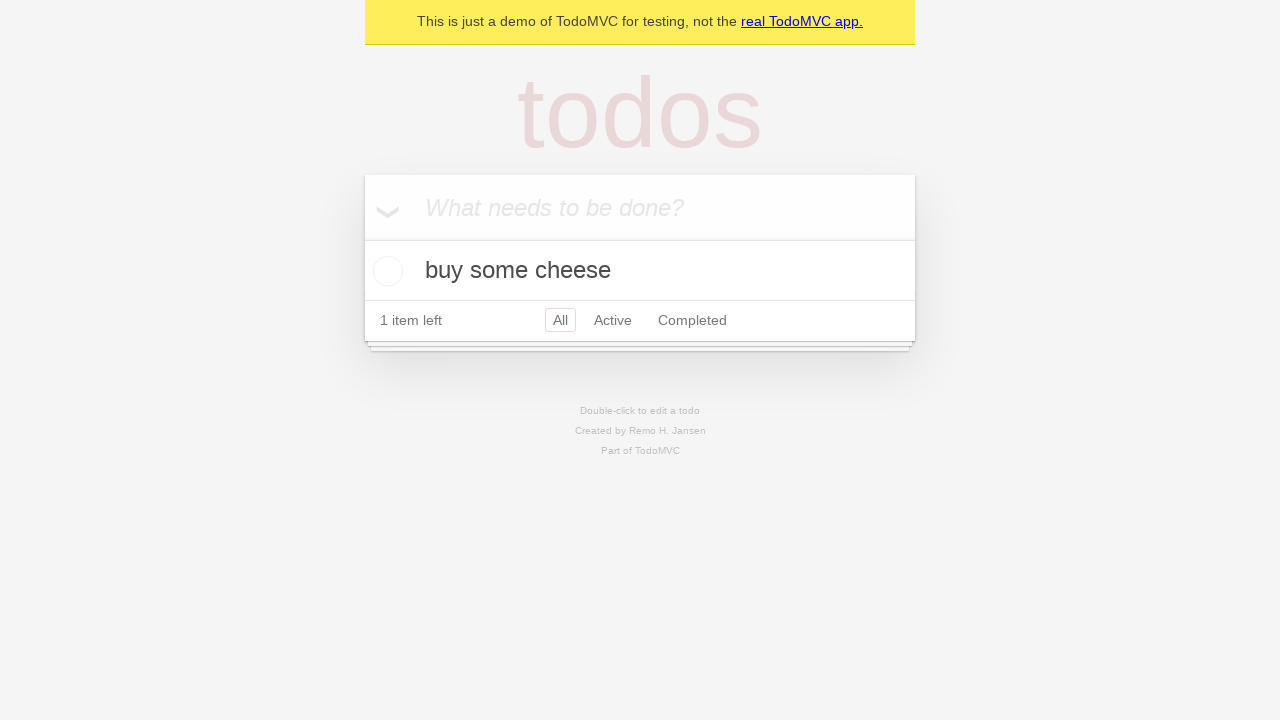

Filled todo input with 'feed the cat' on internal:attr=[placeholder="What needs to be done?"i]
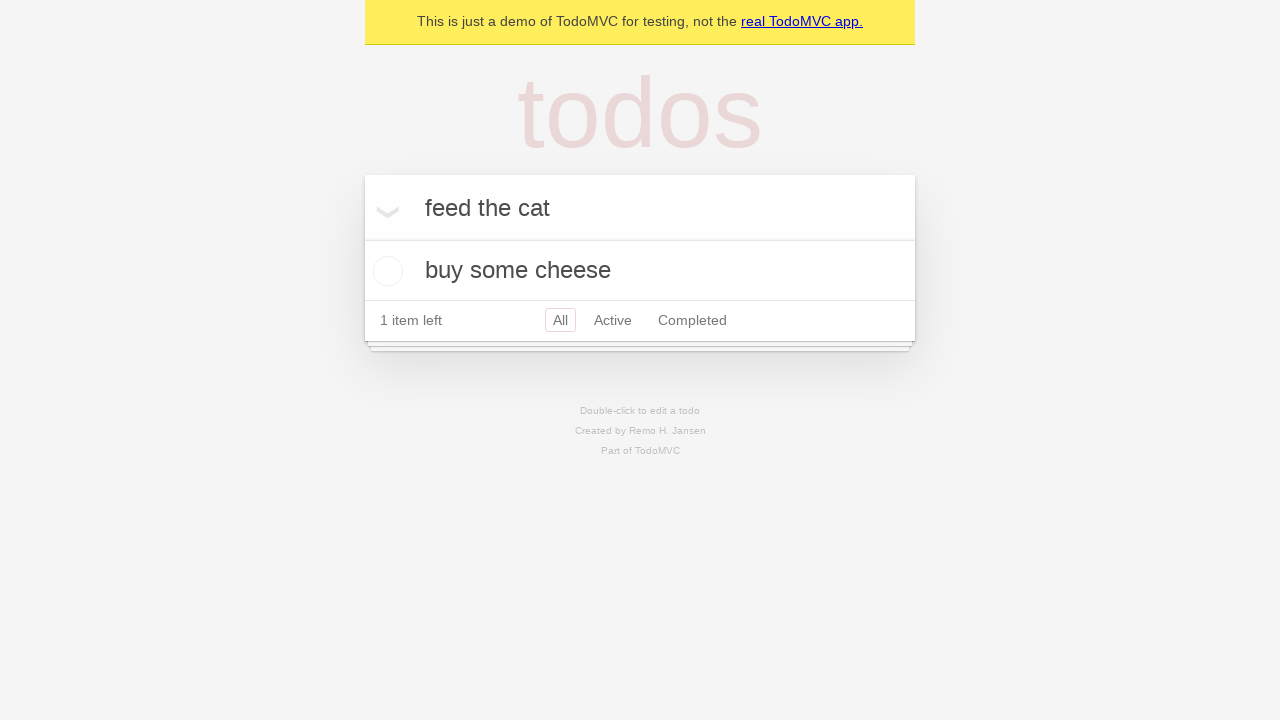

Pressed Enter to add second todo on internal:attr=[placeholder="What needs to be done?"i]
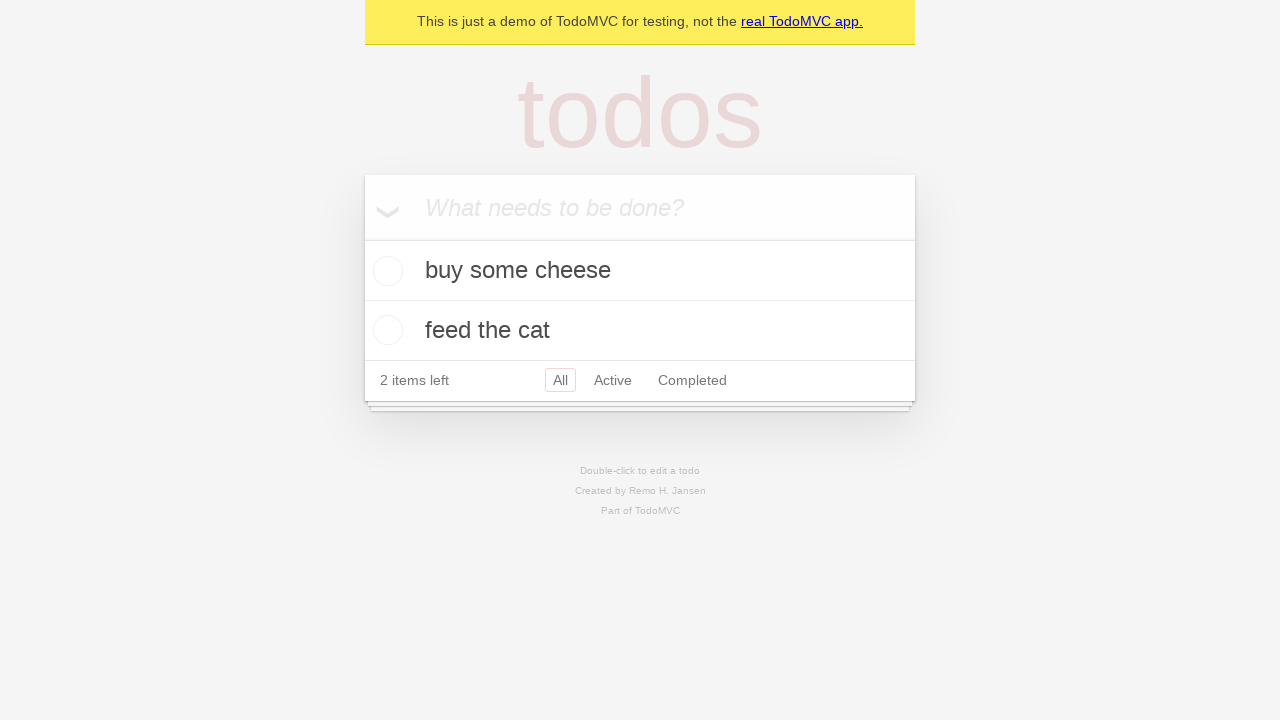

Filled todo input with 'book a doctors appointment' on internal:attr=[placeholder="What needs to be done?"i]
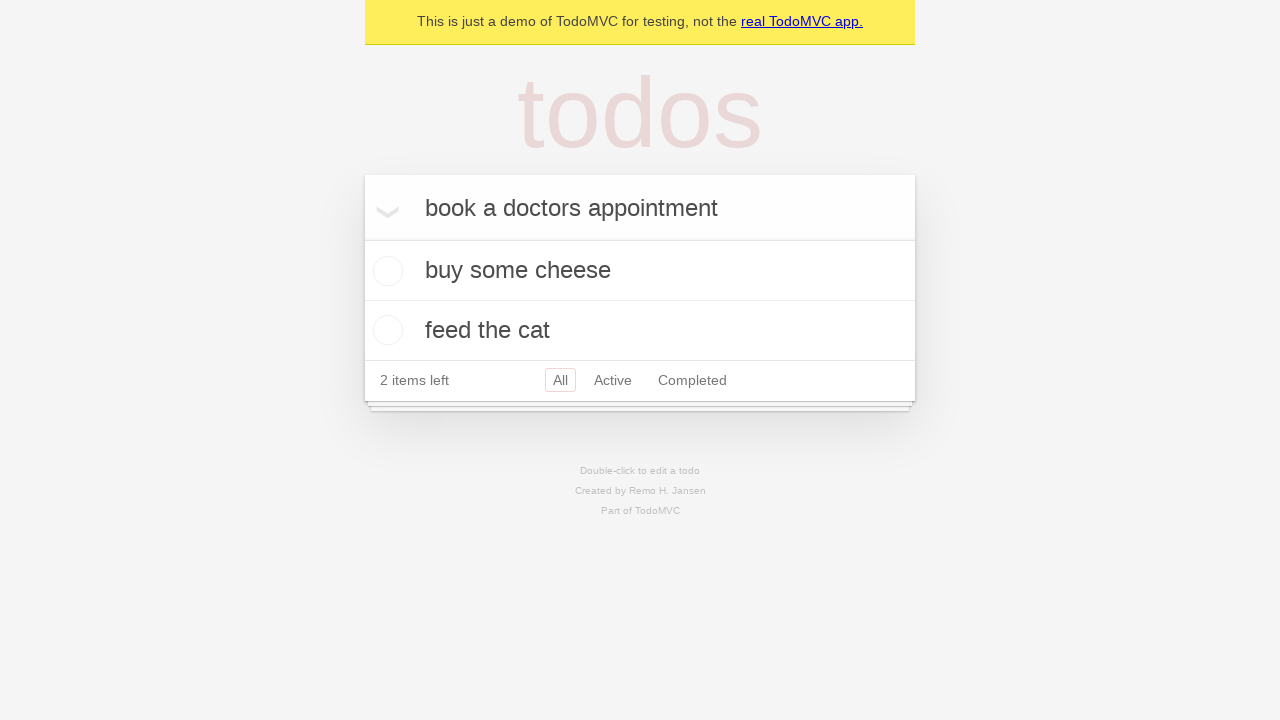

Pressed Enter to add third todo on internal:attr=[placeholder="What needs to be done?"i]
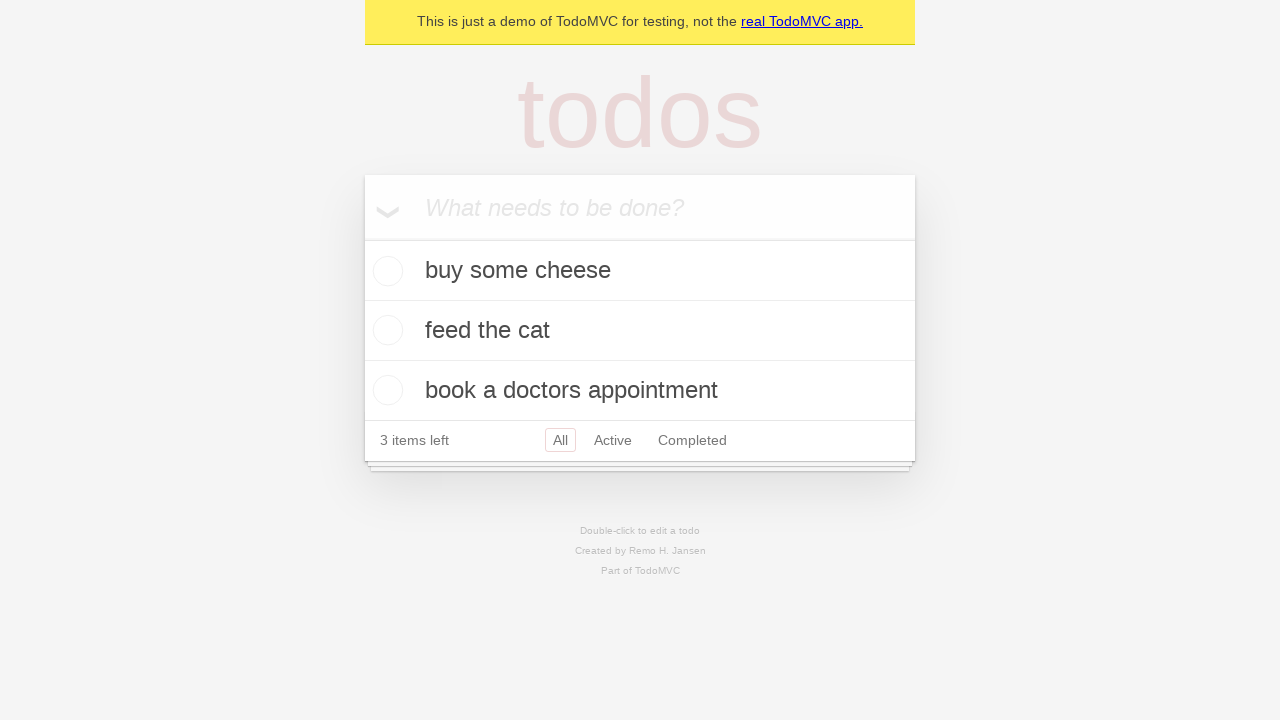

Checked the first todo item at (385, 271) on .todo-list li .toggle >> nth=0
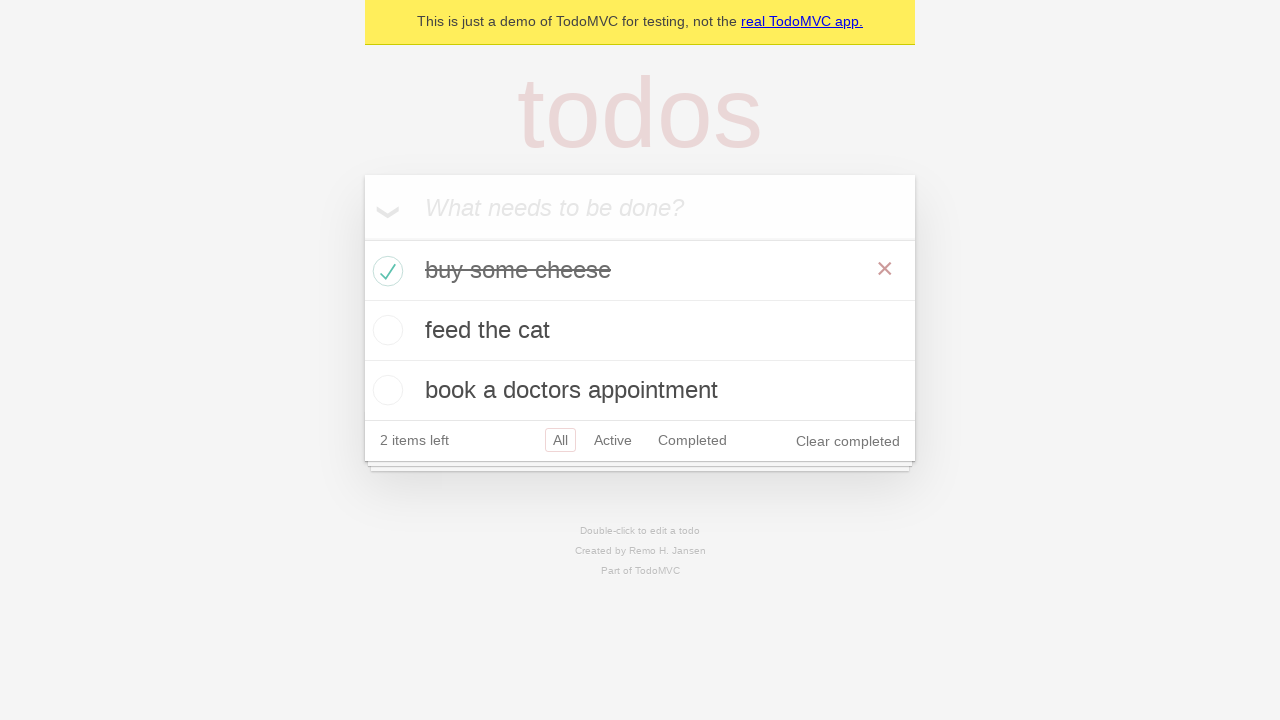

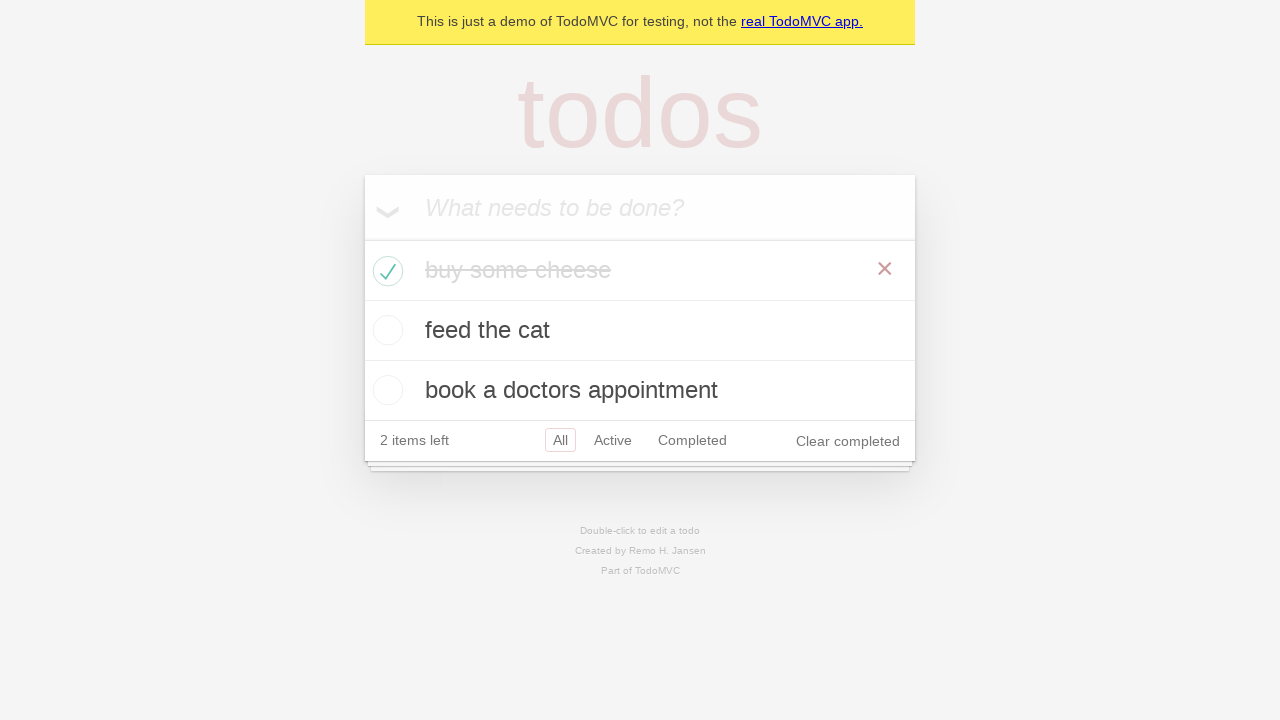